Tests AJAX dropdown functionality by clicking a dropdown button, waiting for the Facebook option to become visible, and then clicking on it.

Starting URL: http://omayo.blogspot.com/

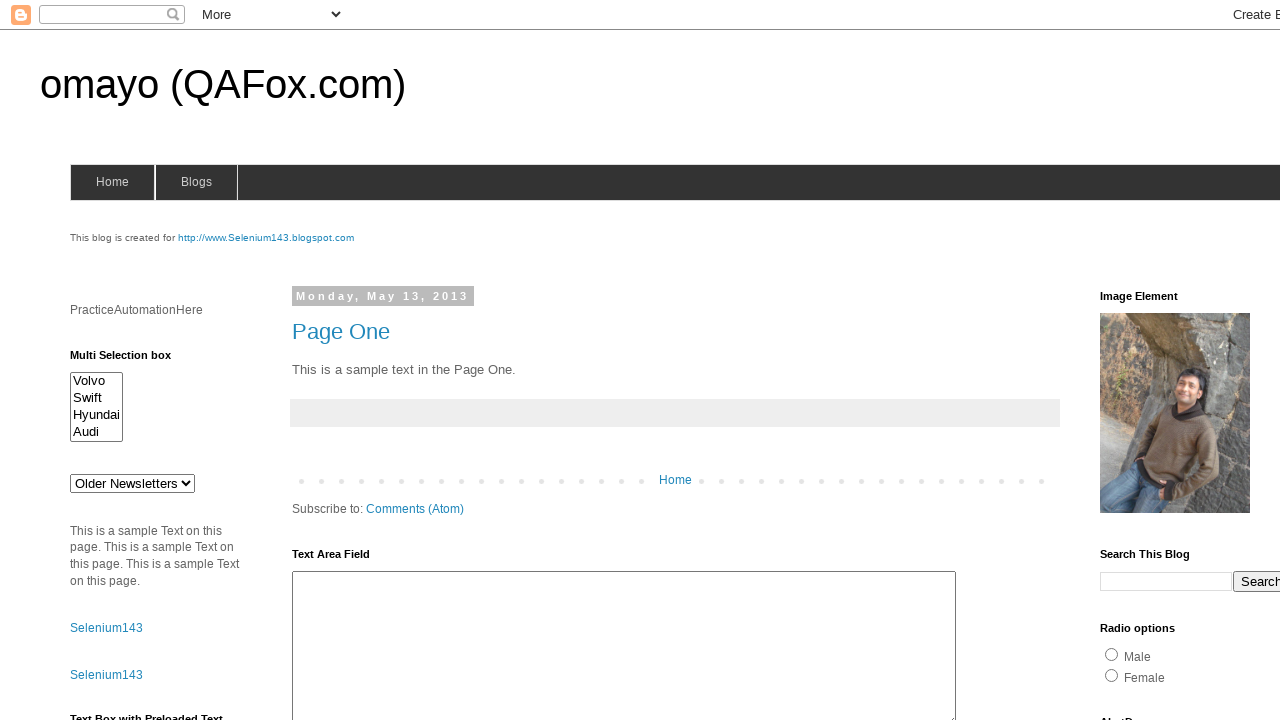

Clicked dropdown button to open AJAX dropdown menu at (1227, 360) on .dropbtn
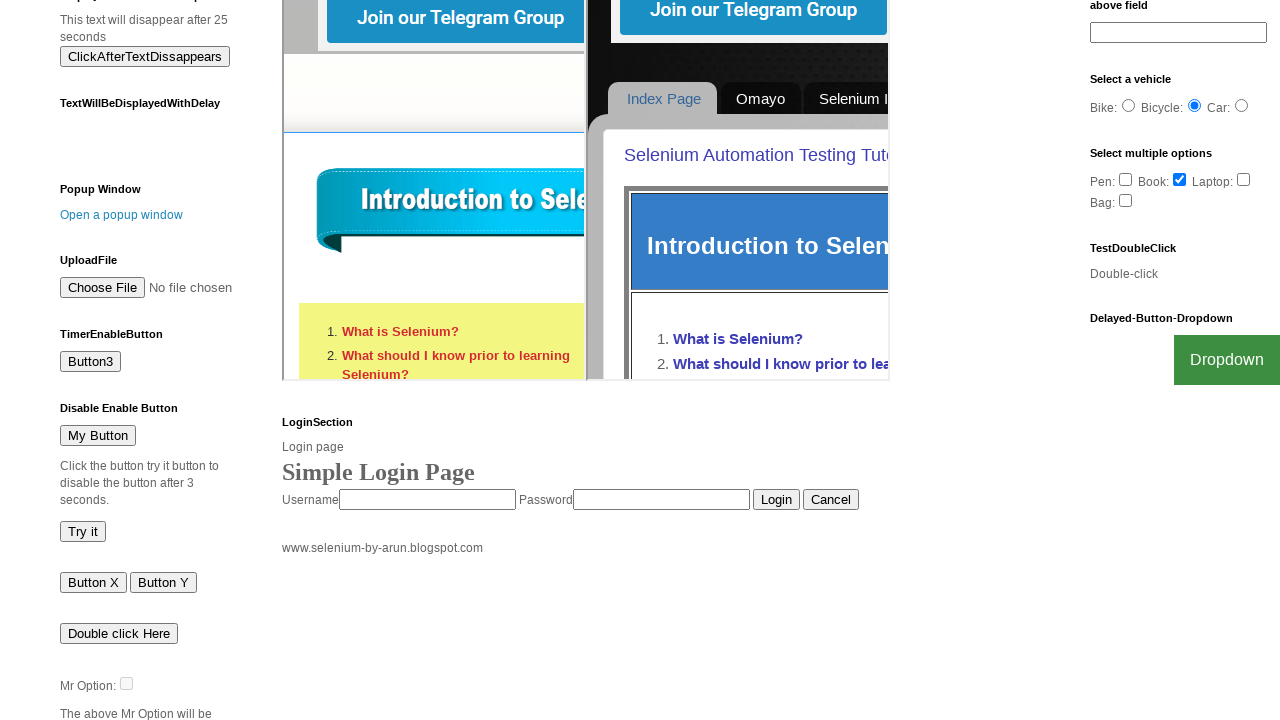

Facebook option appeared in dropdown menu
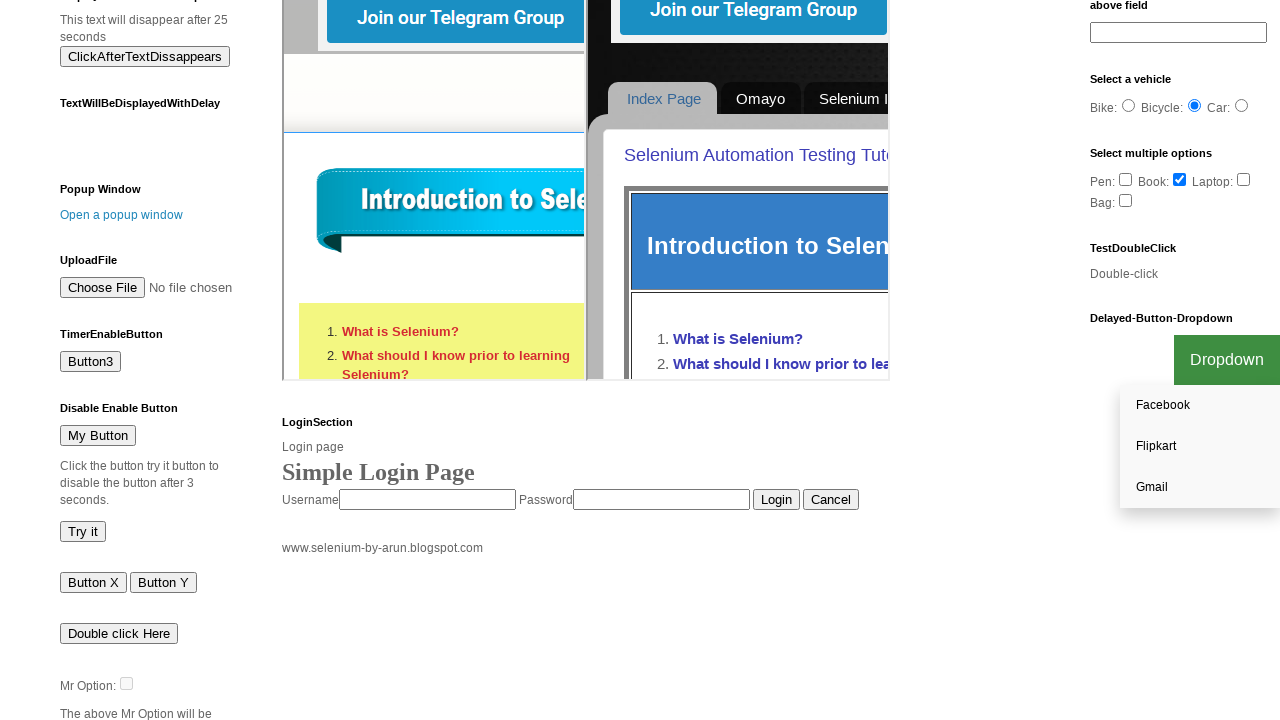

Clicked Facebook option from dropdown menu at (1200, 406) on a:has-text('Facebook')
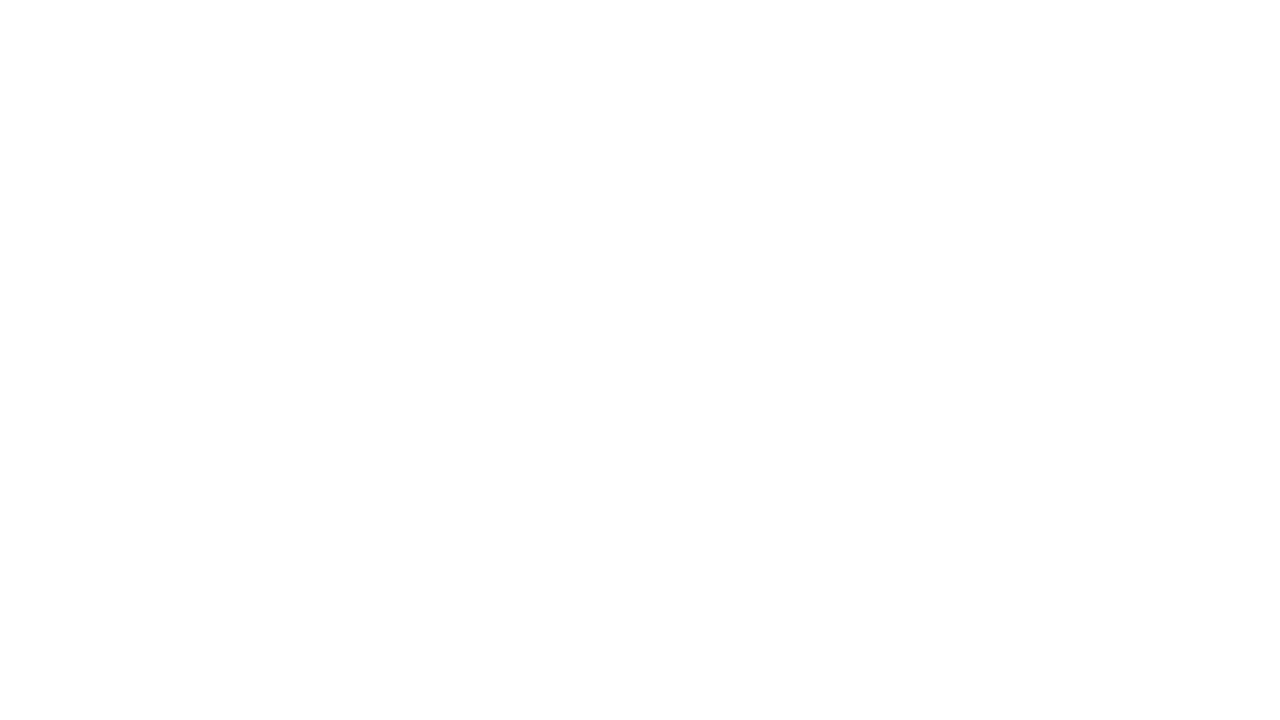

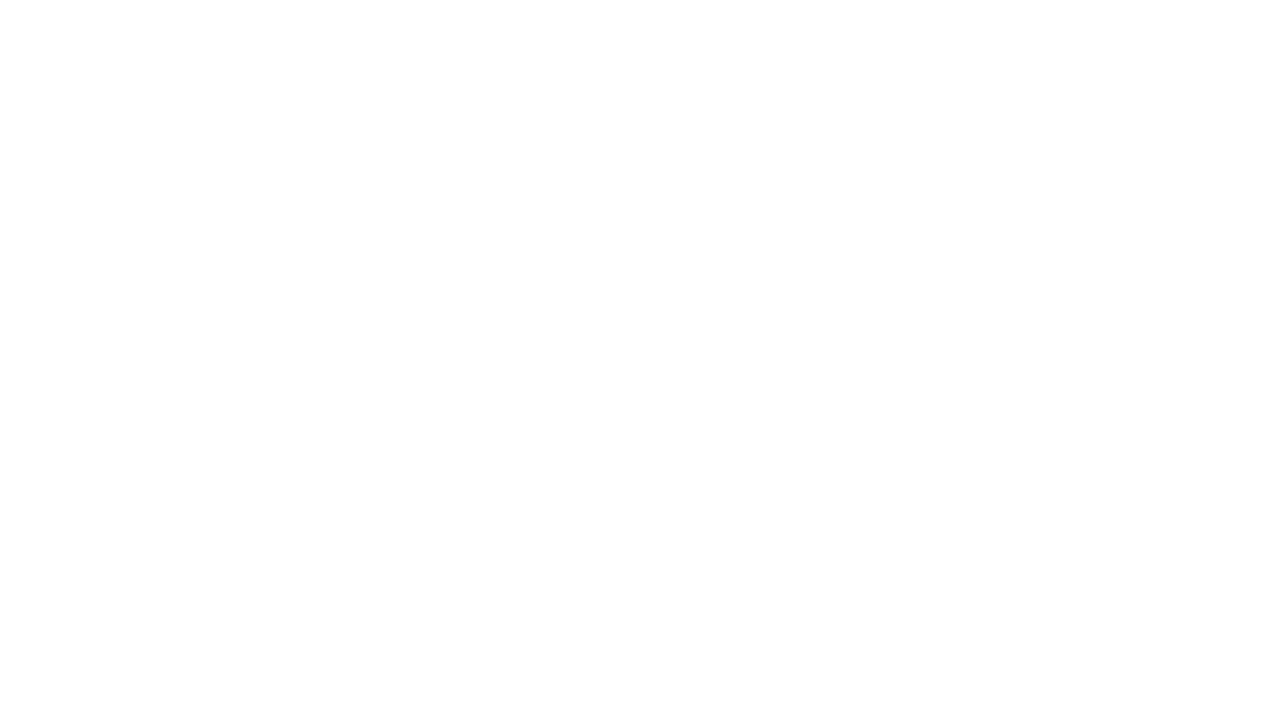